Navigates to MakeMyTrip website to test page loading with blocked image resources (jpg, png, jpeg)

Starting URL: https://www.makemytrip.com

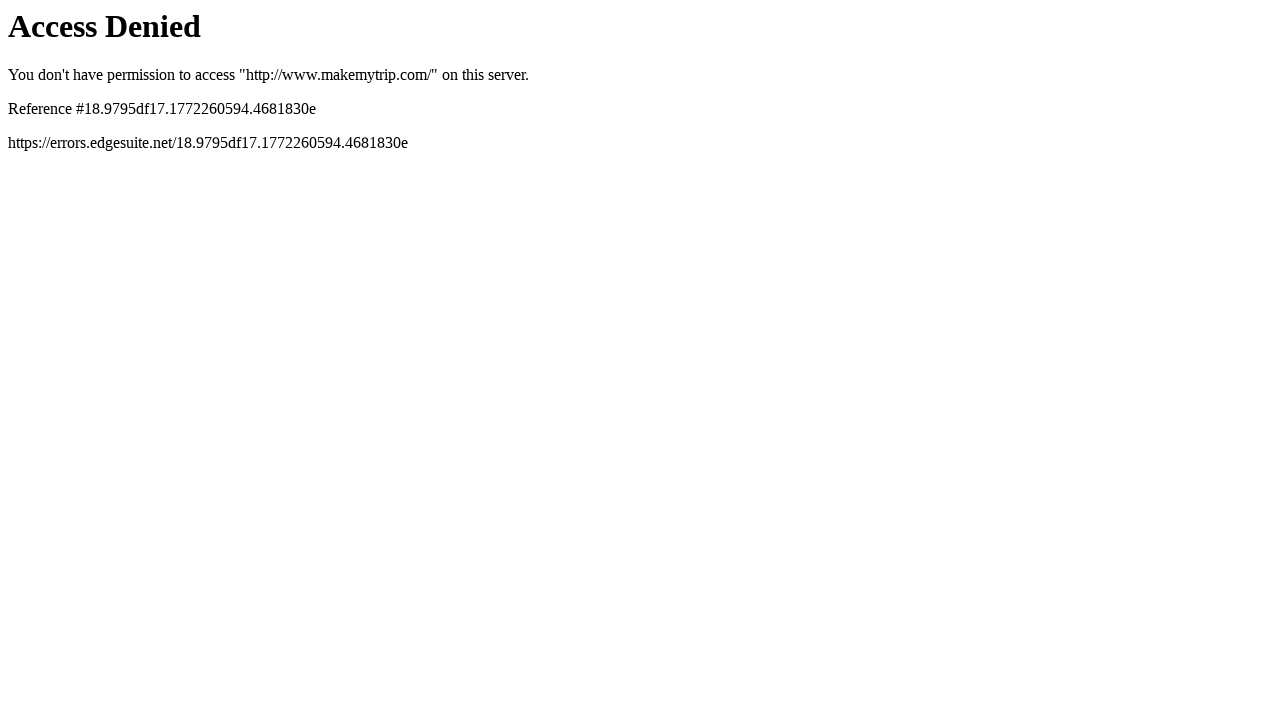

Set up route interceptor to block image resources (jpg, png, jpeg)
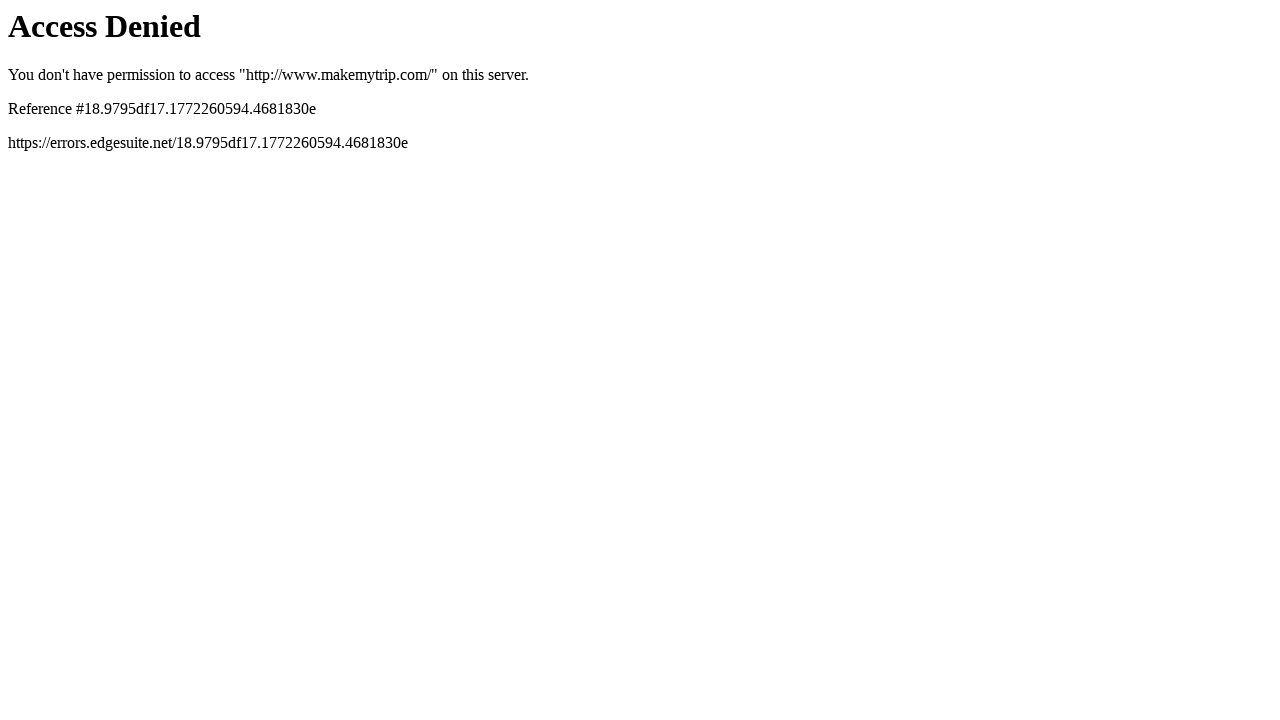

Navigated to MakeMyTrip website at https://www.makemytrip.com
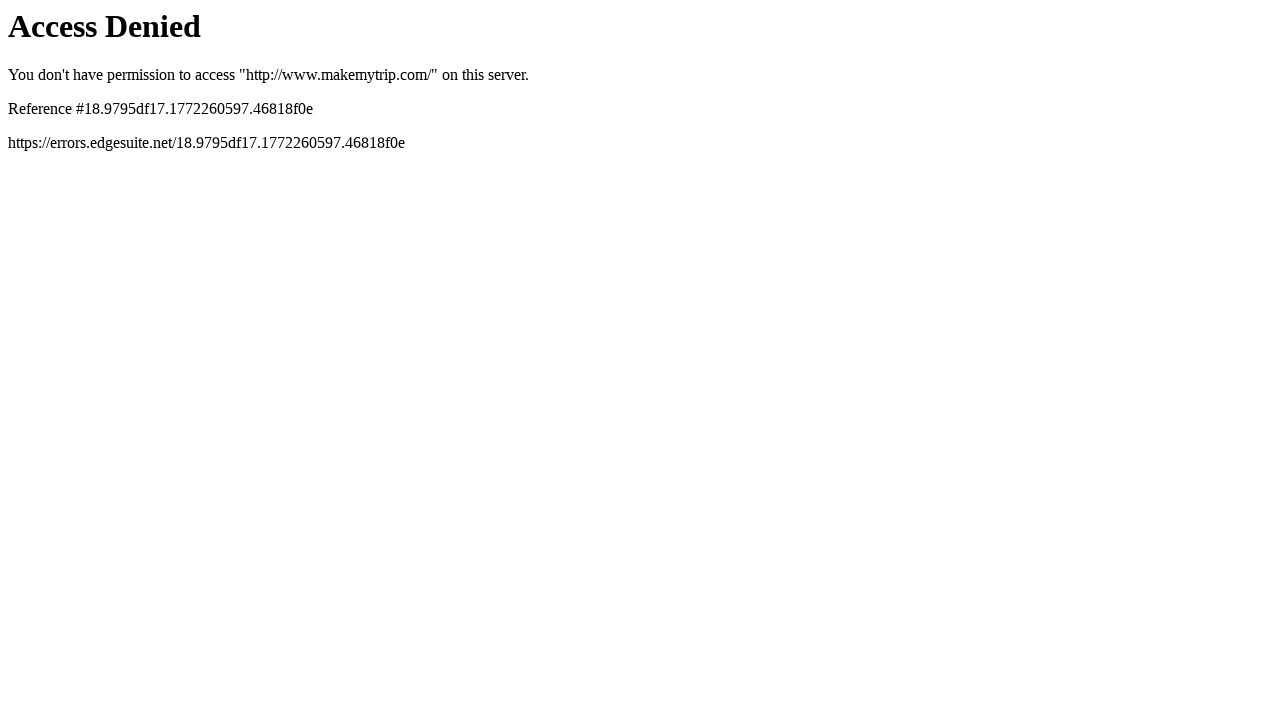

Page reached networkidle state - all network requests completed
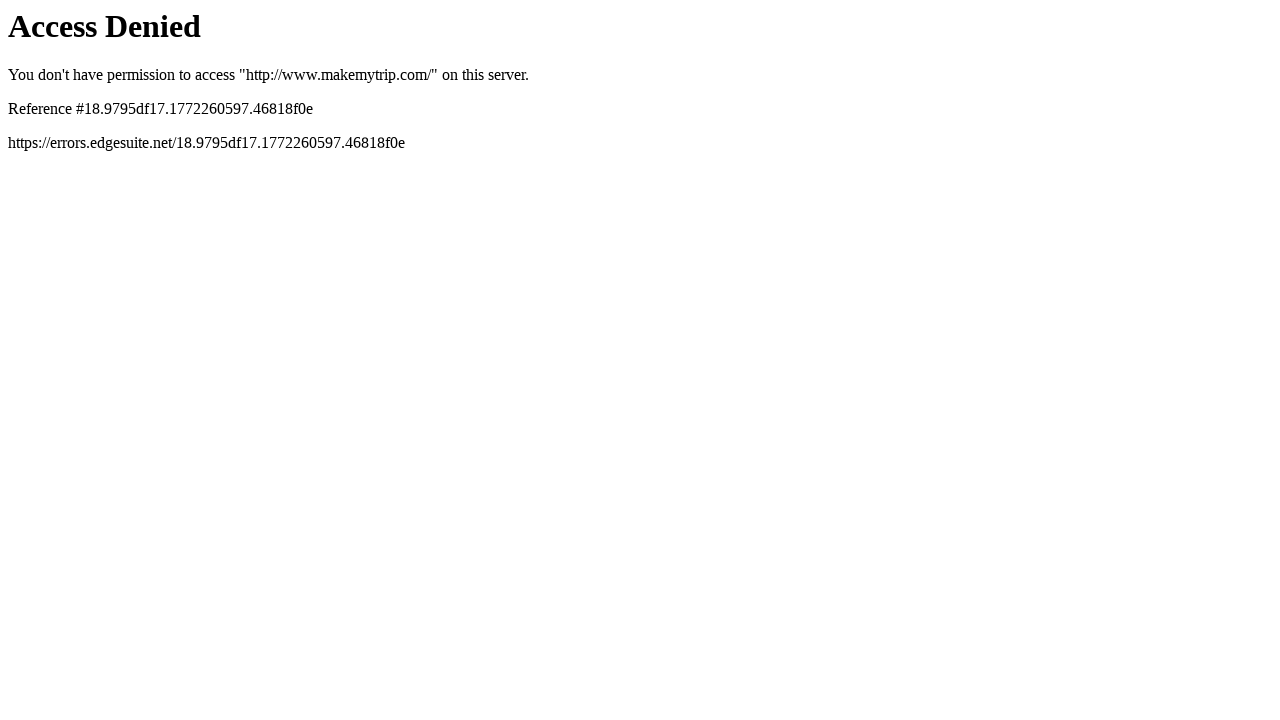

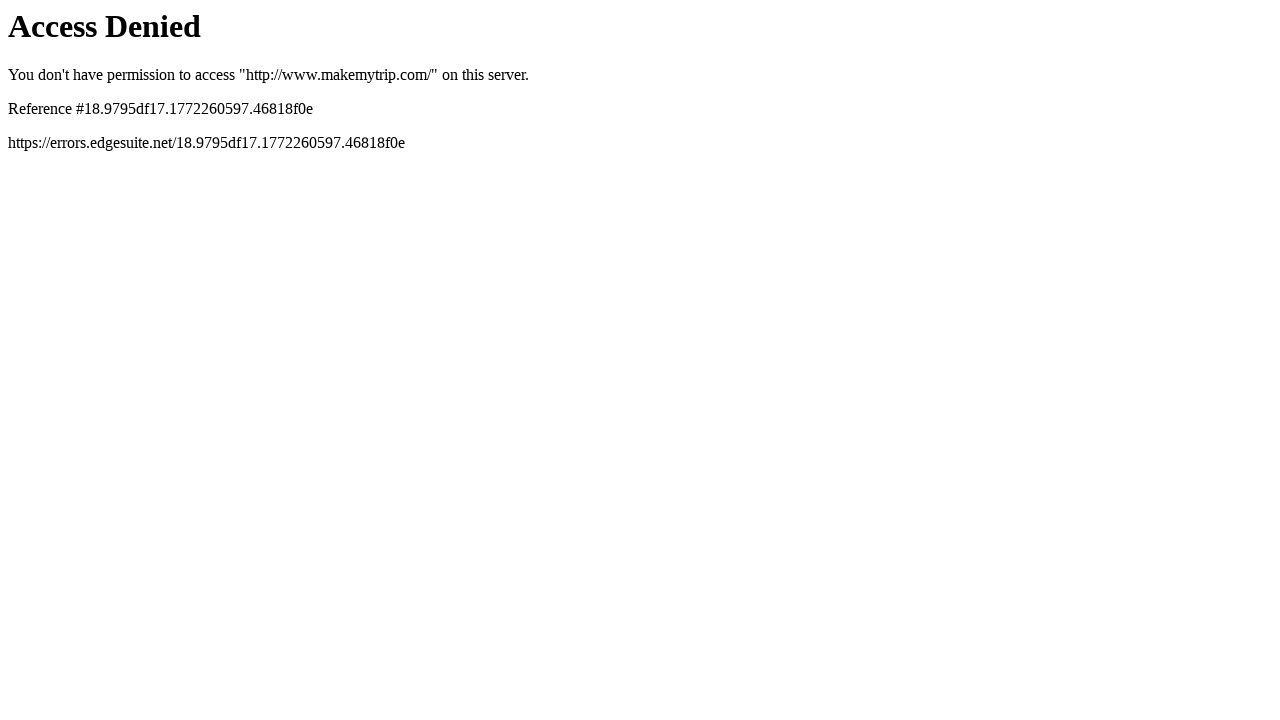